Tests various JavaScript alert types including accept, dismiss, and prompt alerts with text input

Starting URL: https://demo.automationtesting.in/Alerts.html

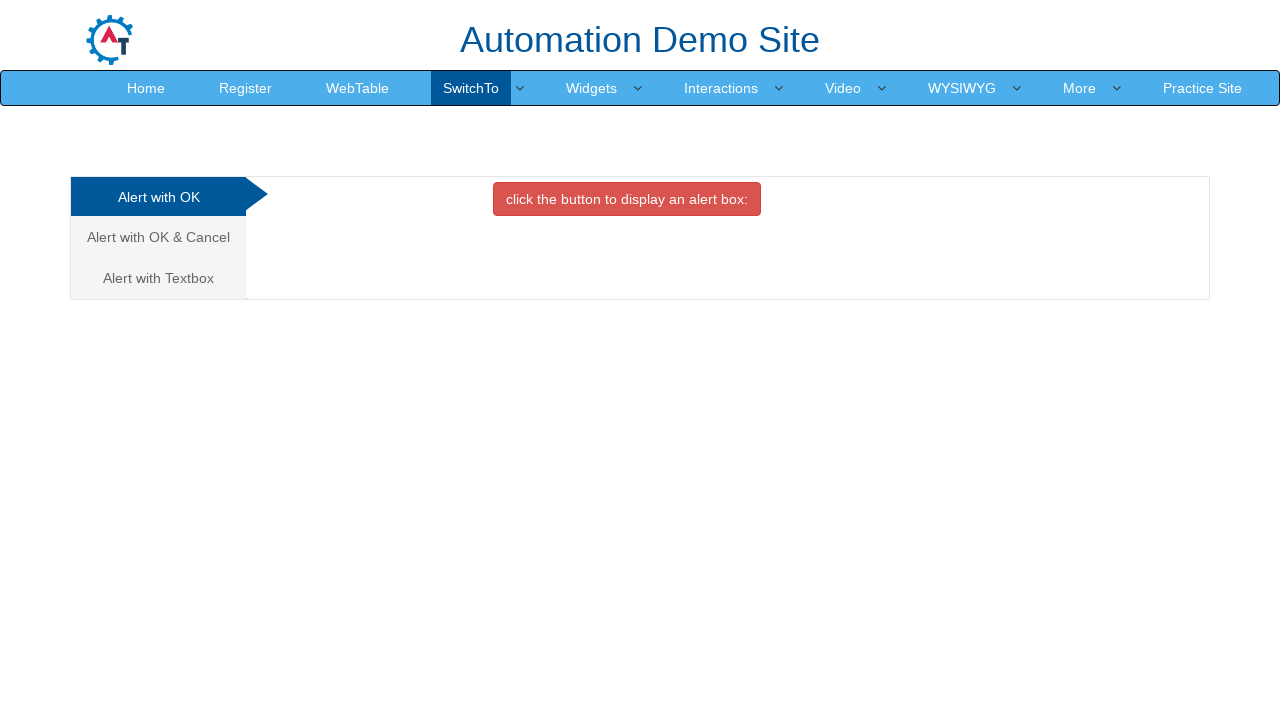

Clicked danger button and accepted alert dialog at (627, 199) on xpath=//*[@class='btn btn-danger']
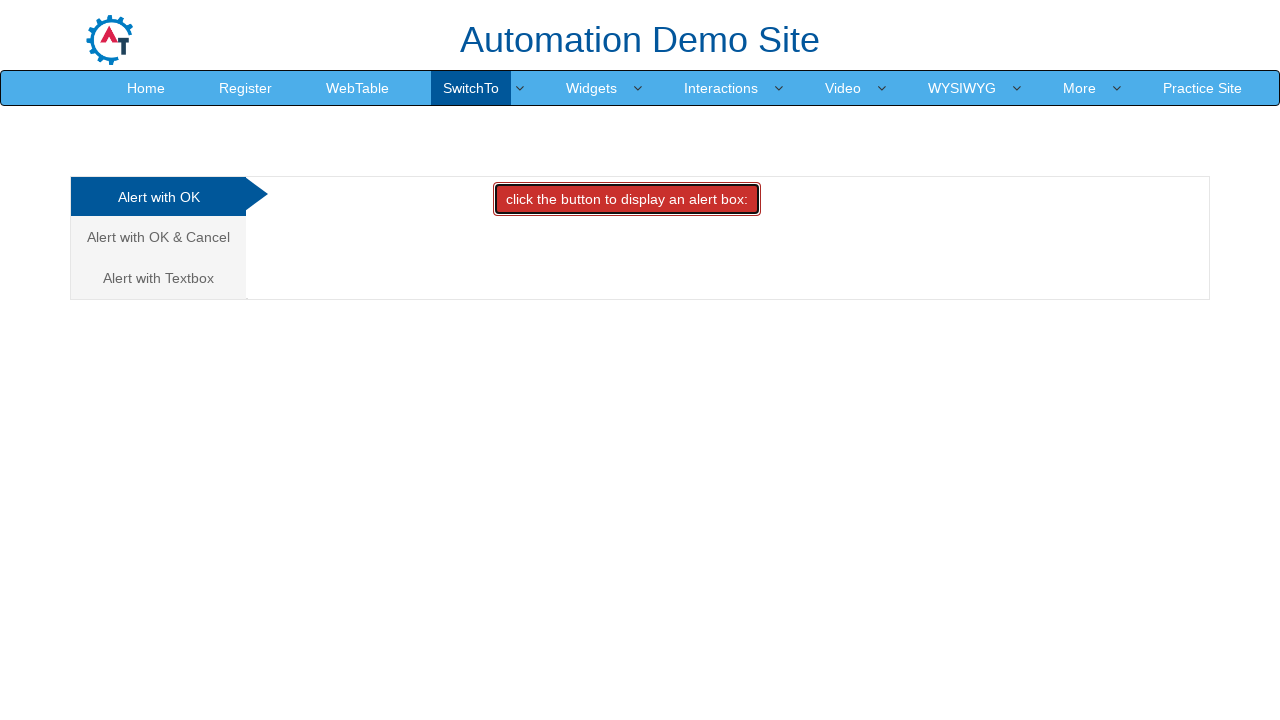

Clicked Cancel Tab at (158, 237) on xpath=//a[@href='#CancelTab']
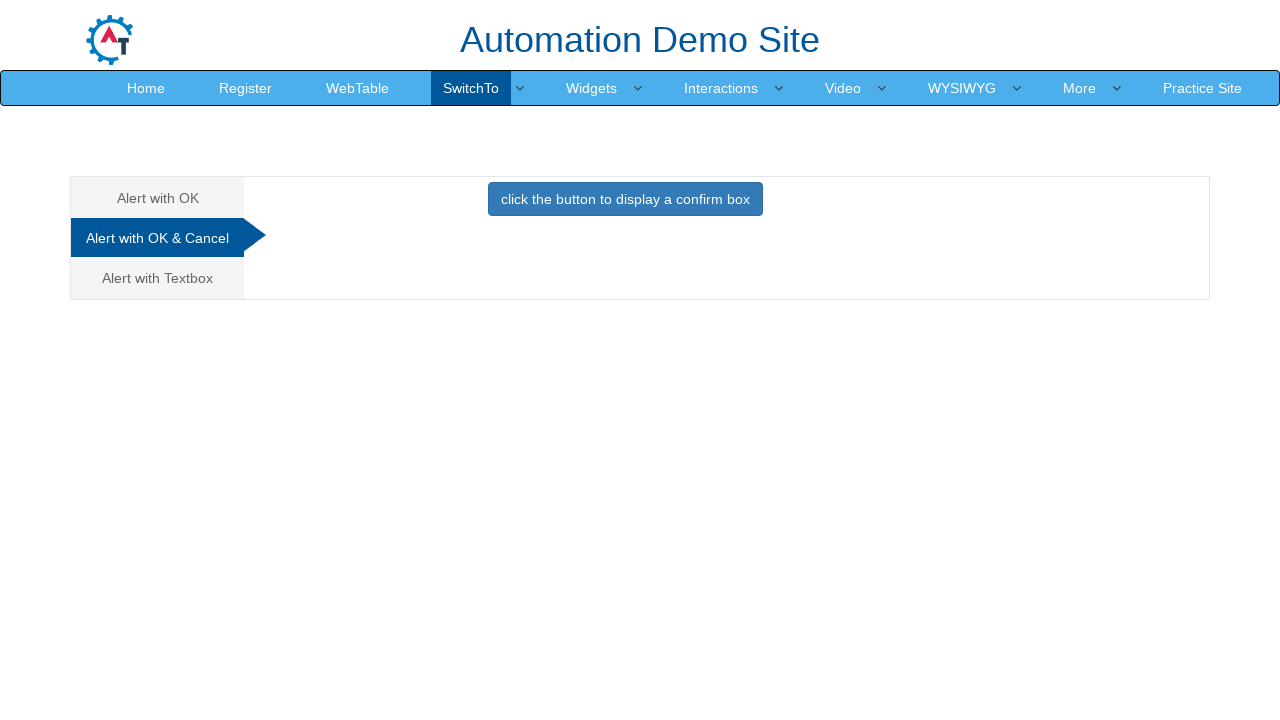

Clicked primary button and dismissed alert dialog at (625, 199) on xpath=//*[@class='btn btn-primary']
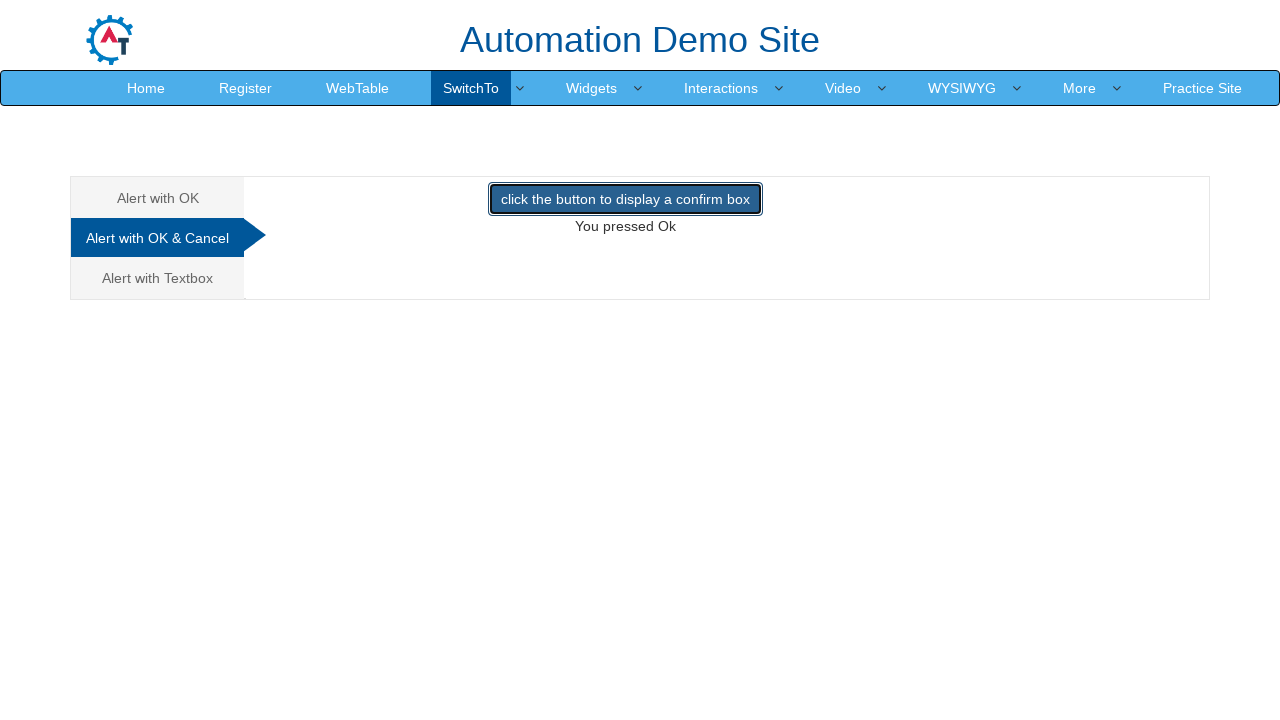

Clicked primary button and accepted alert dialog again at (625, 199) on xpath=//*[@class='btn btn-primary']
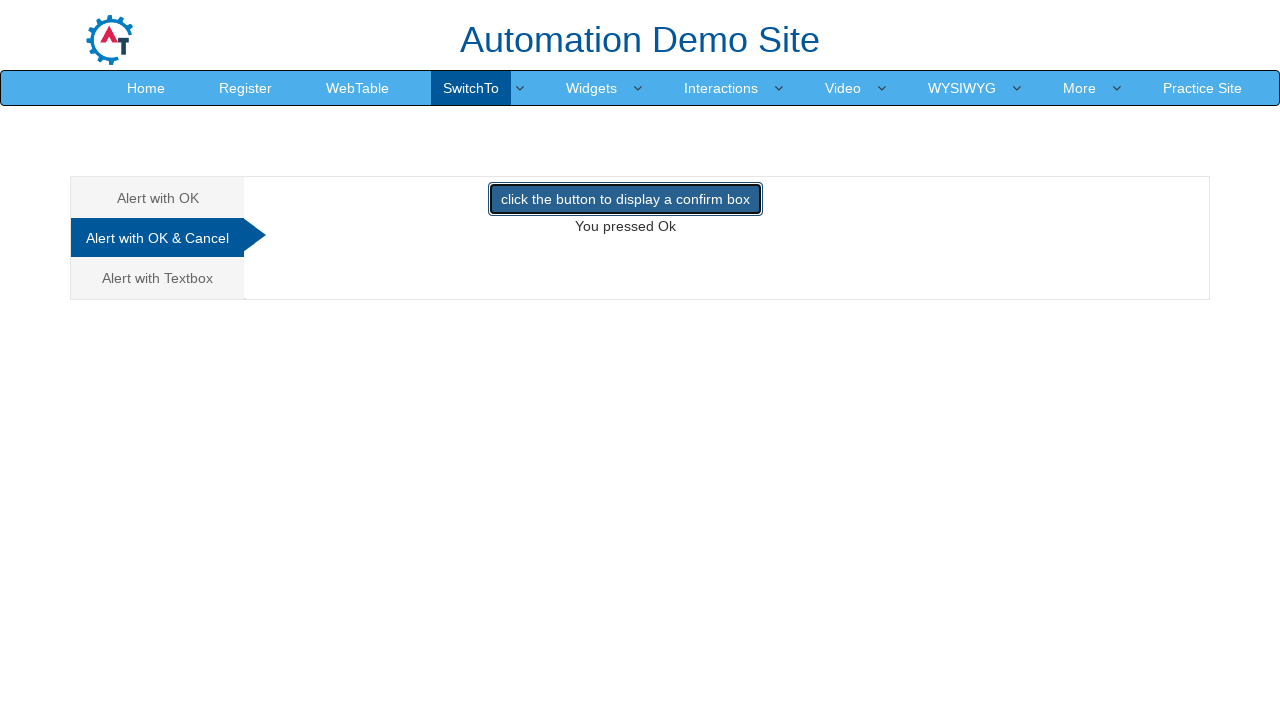

Clicked Textbox Tab at (158, 278) on xpath=//a[@href='#Textbox']
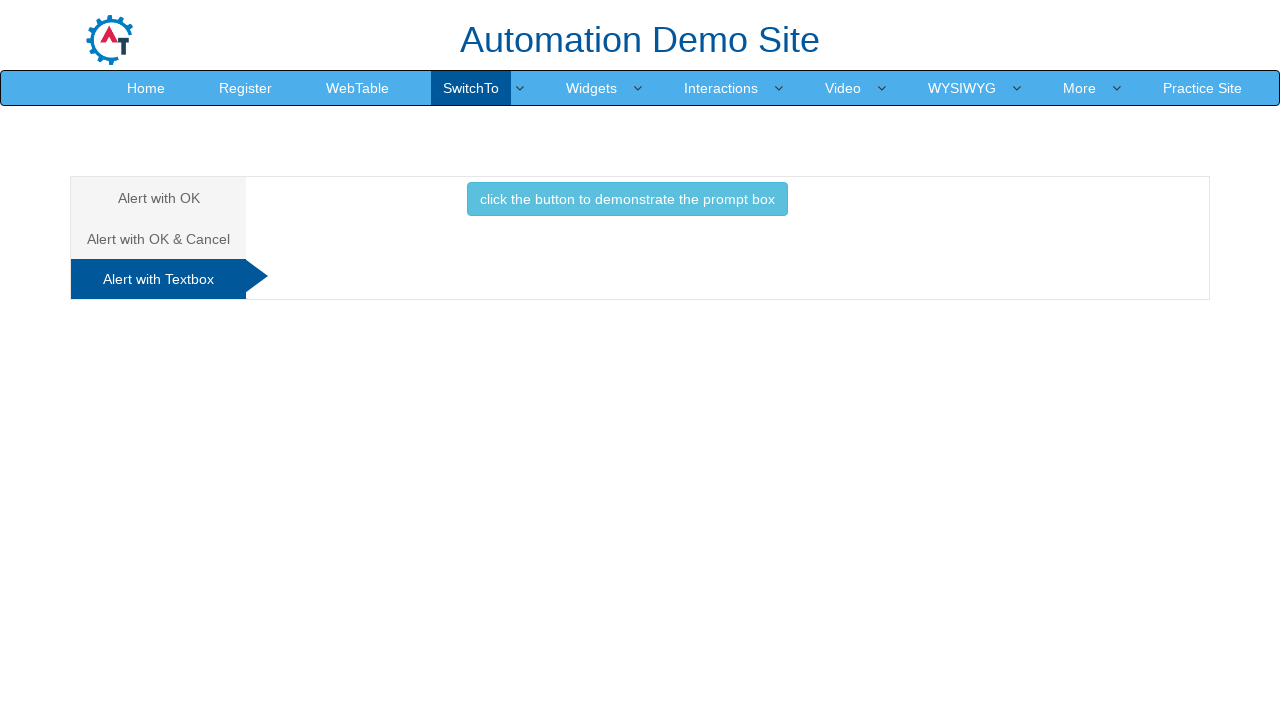

Clicked info button and accepted prompt alert with text 'this is aditya' at (627, 199) on xpath=//*[@class='btn btn-info']
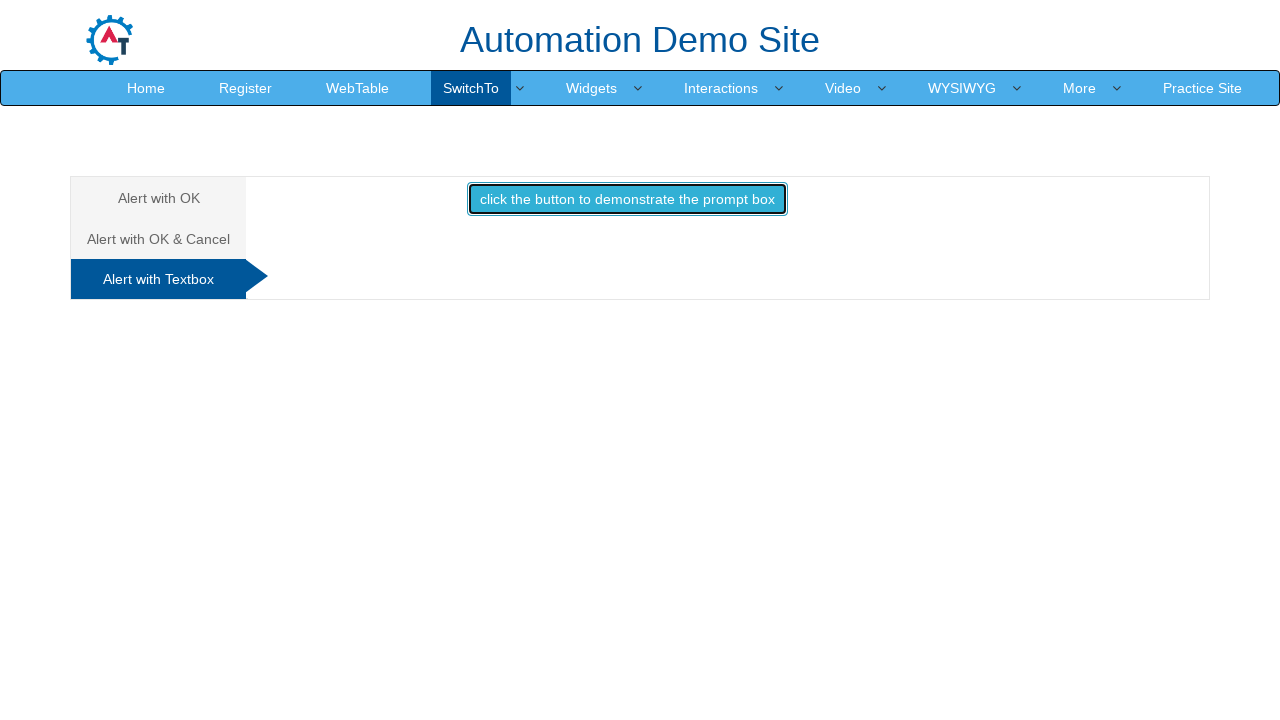

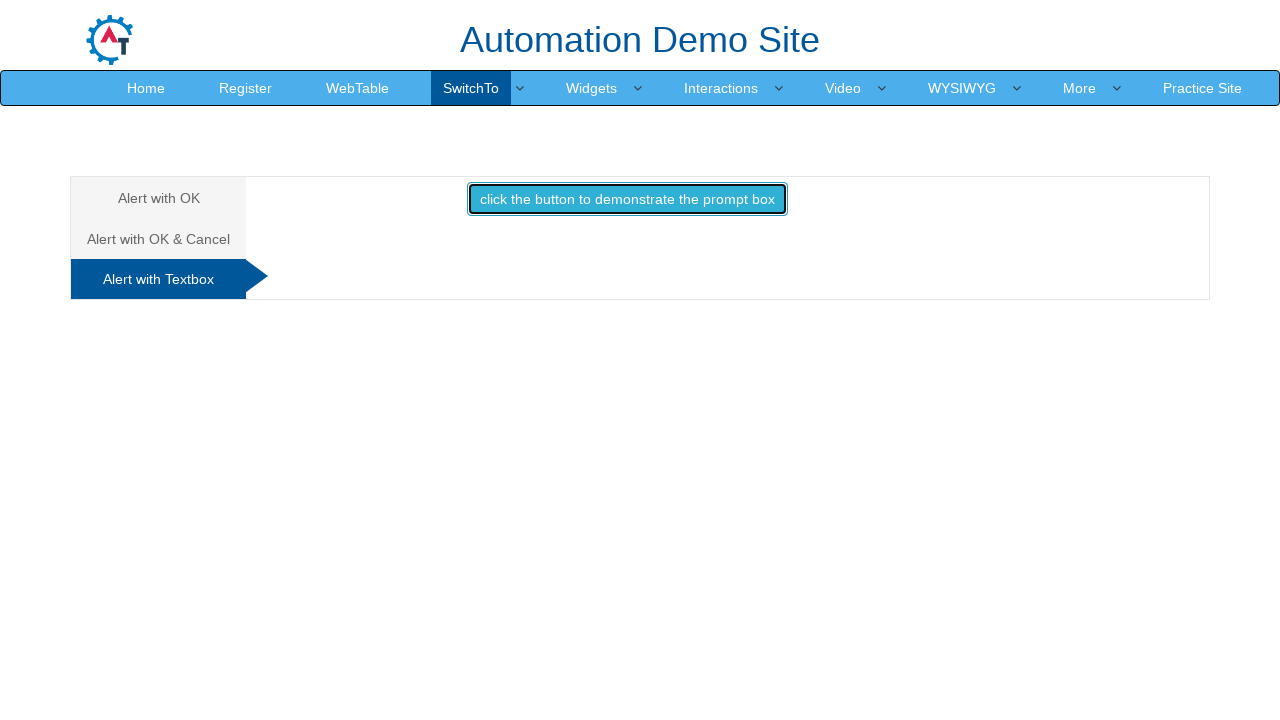